Tests window handling functionality by clicking a button to open a new window and switching to it

Starting URL: https://www.hyrtutorials.com/p/window-handles-practice.html

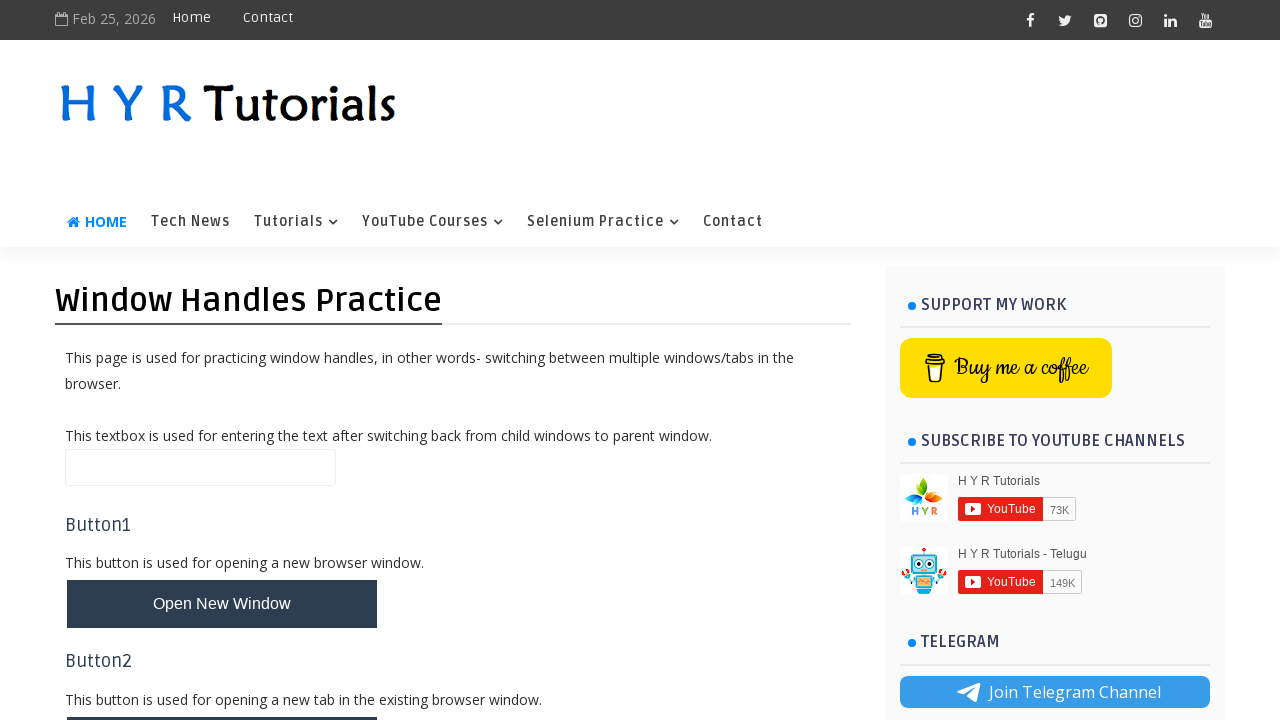

Clicked button to open new window at (222, 604) on #newWindowBtn
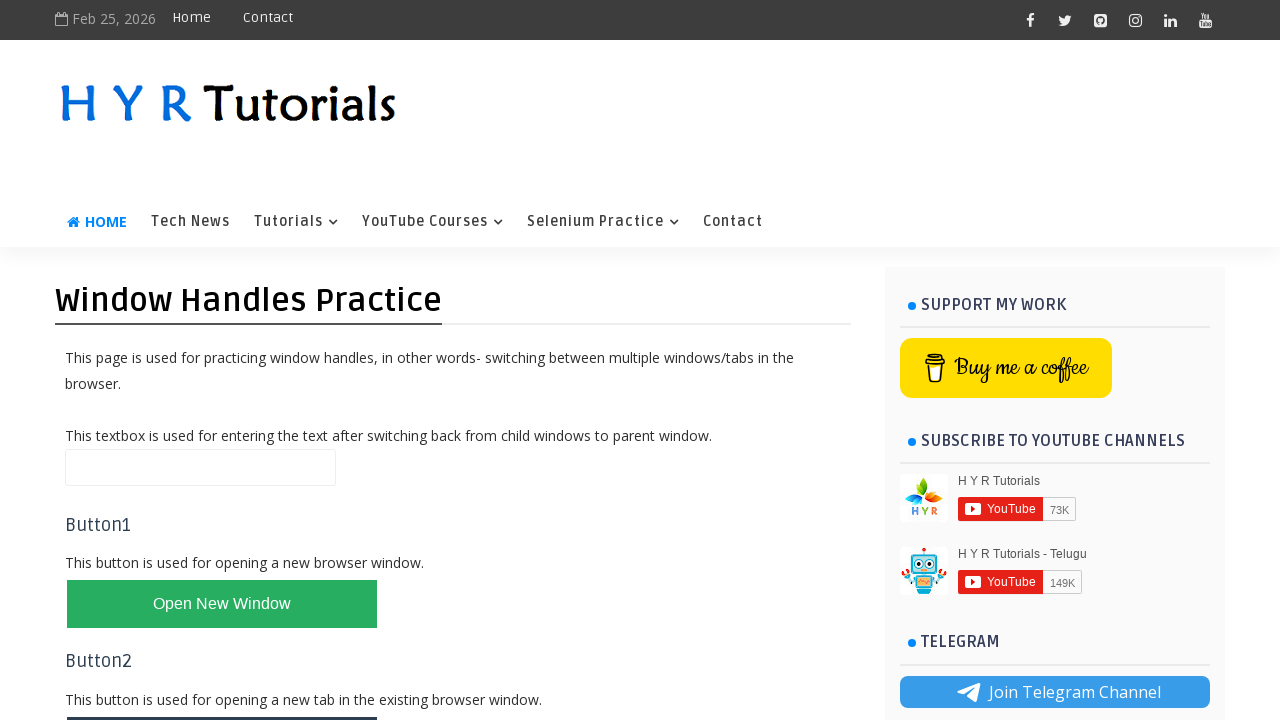

Captured new window handle
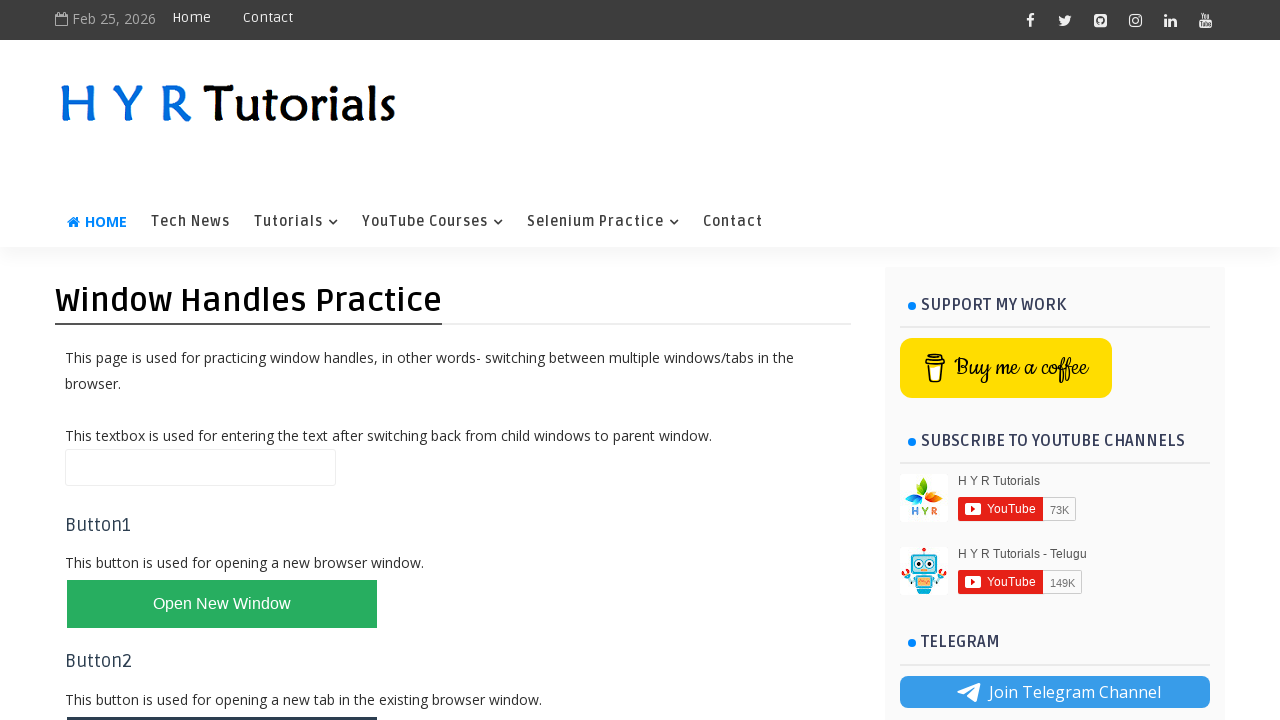

New window loaded successfully
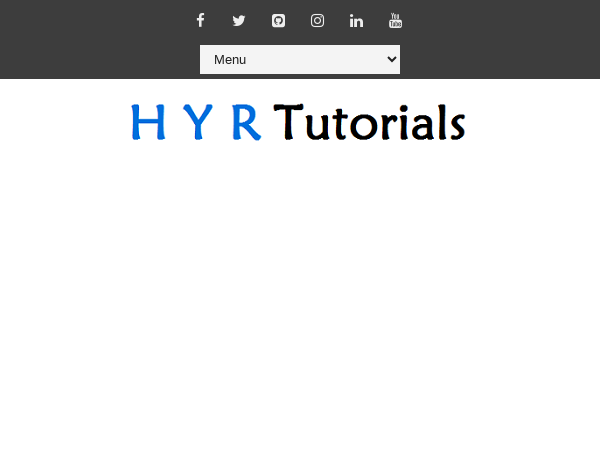

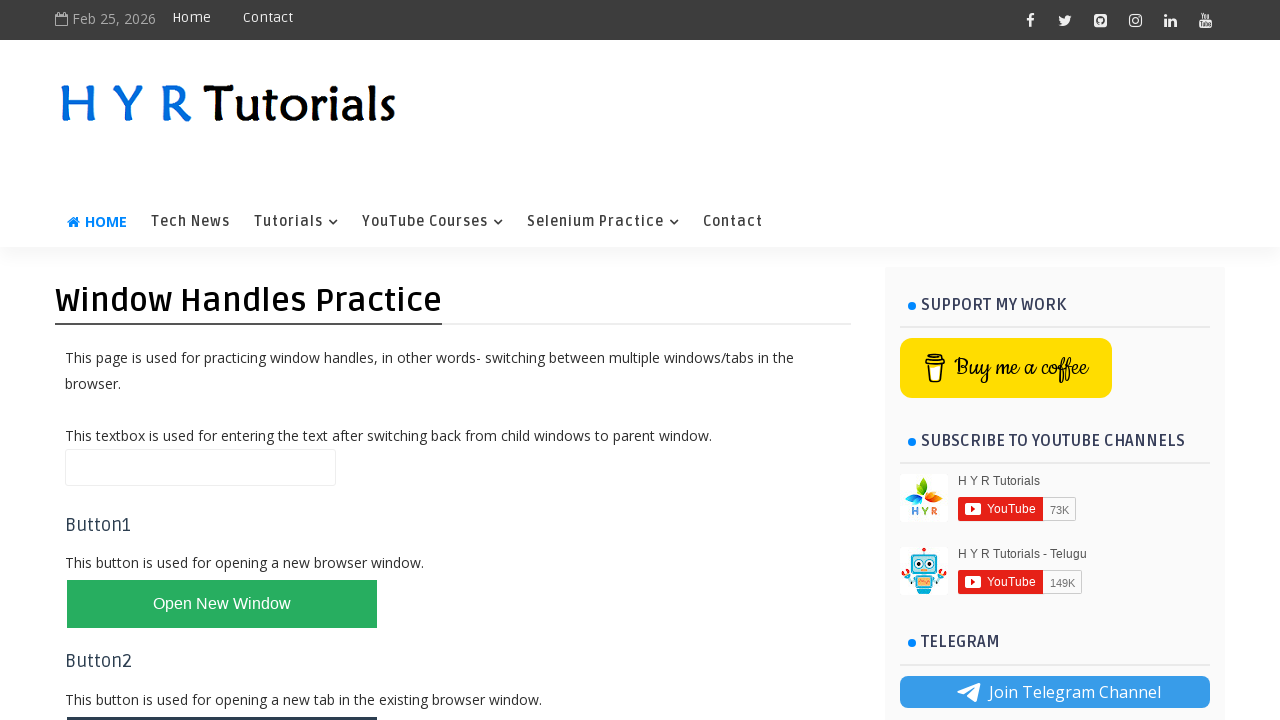